Tests entering text into the username field on the DemoQA text box page and verifies the input

Starting URL: https://demoqa.com/text-box

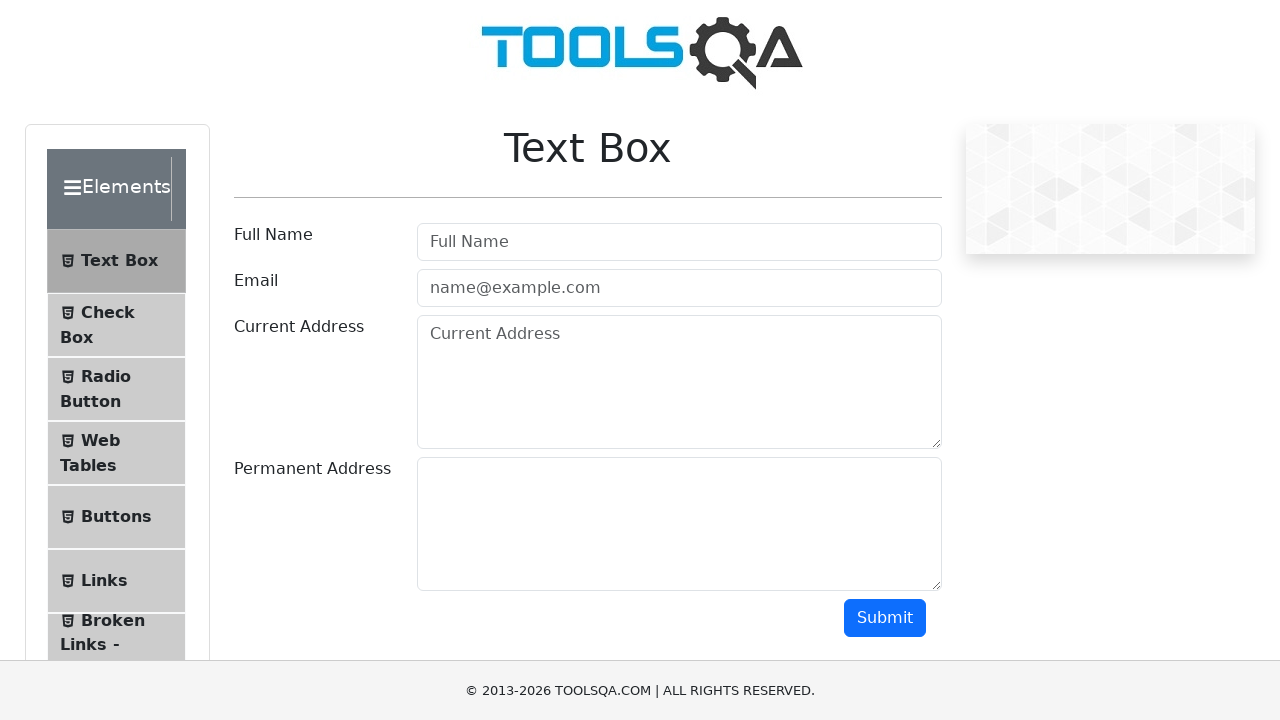

Filled username field with 'Labas' on #userName
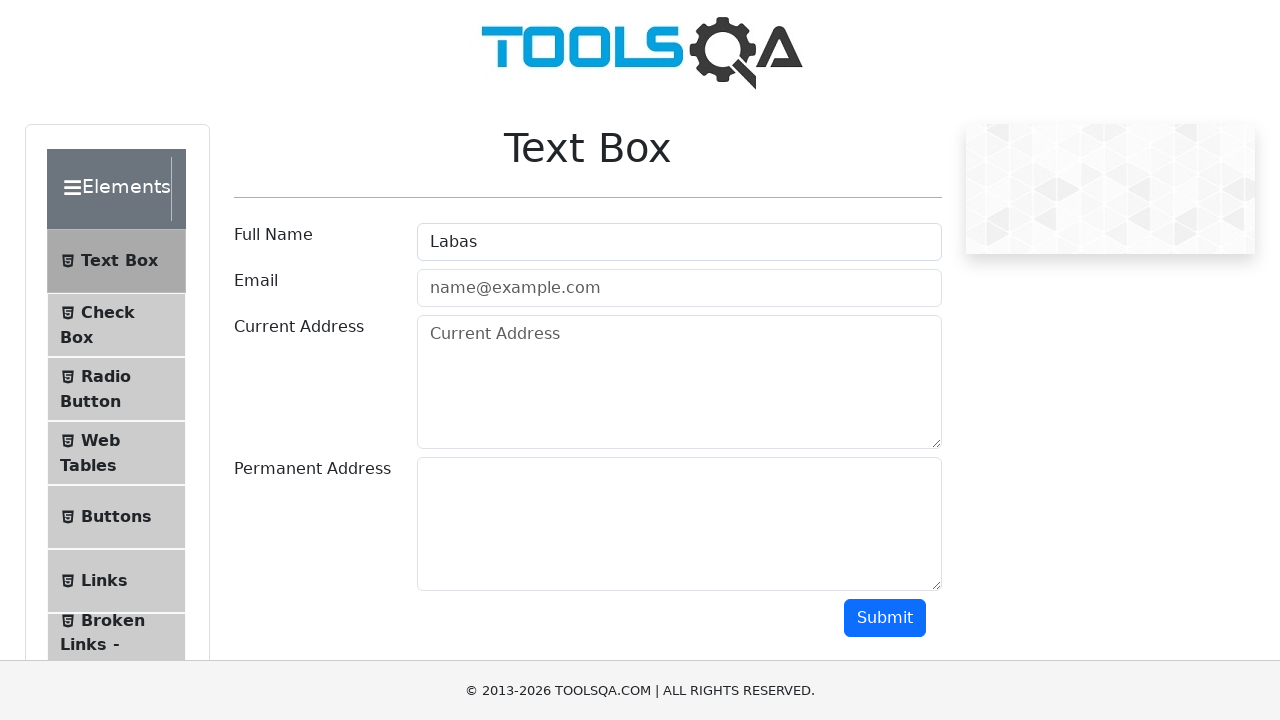

Username field is visible and loaded
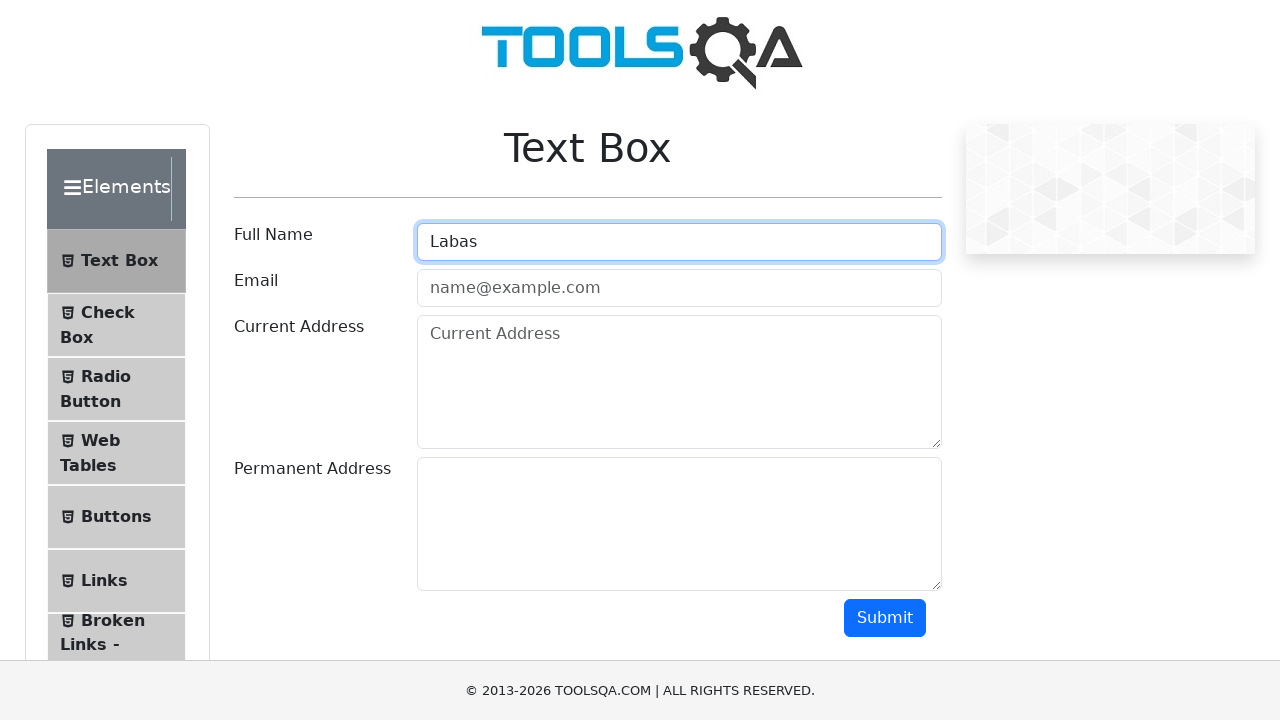

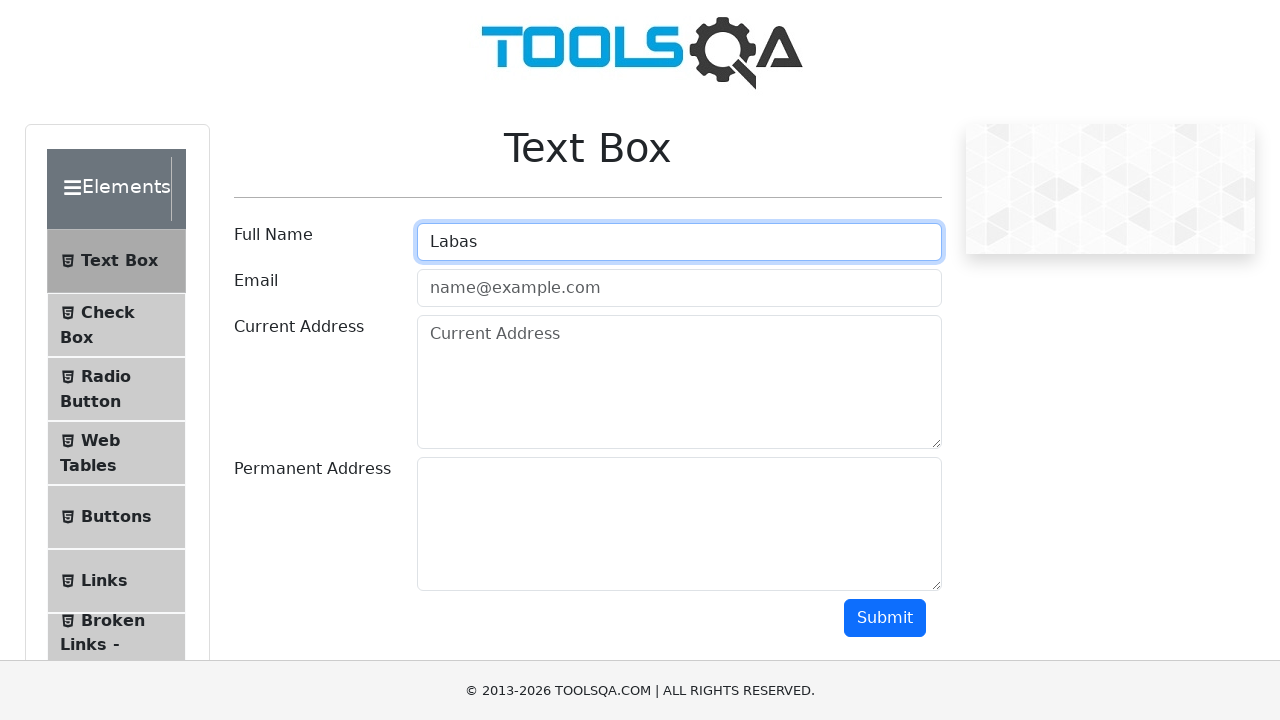